Tests the Ajio e-commerce website by searching for sunglasses, filtering by Men and a specific brand (AISLIN), selecting a product, adding it to the shopping bag, and navigating to the bag.

Starting URL: https://www.ajio.com/

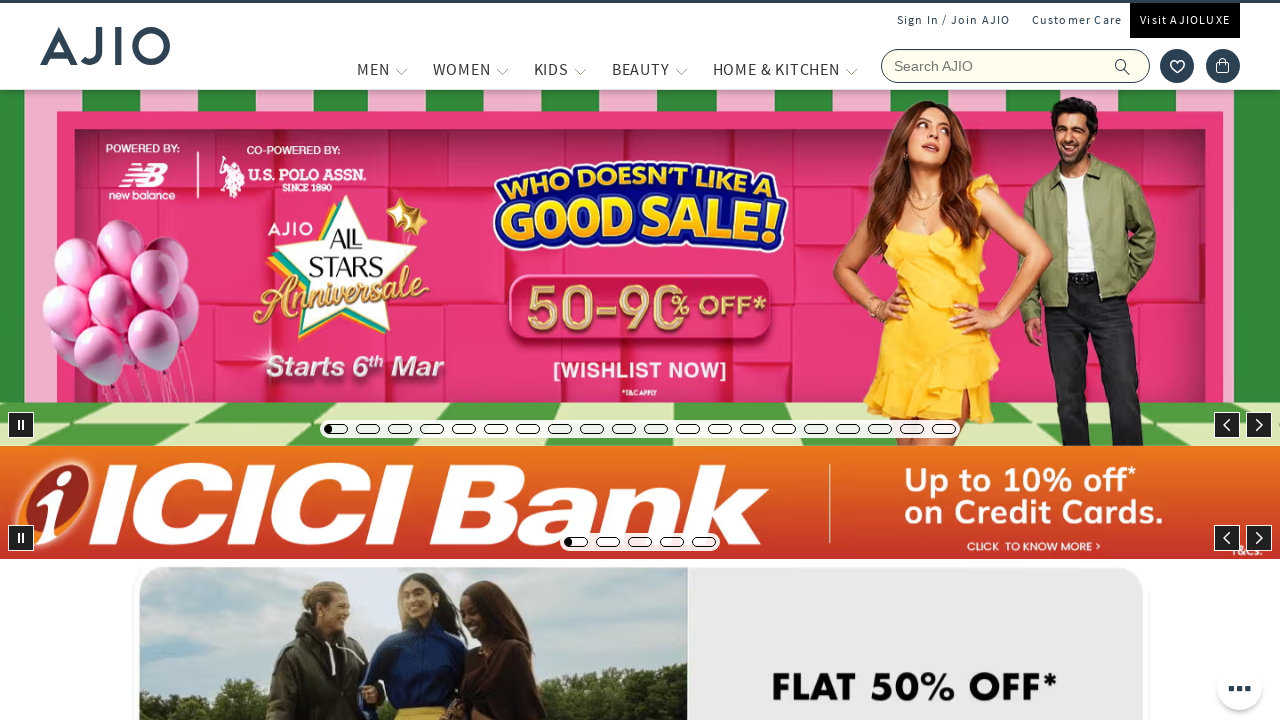

Filled search field with 'Sunglasses' on input[name='searchVal']
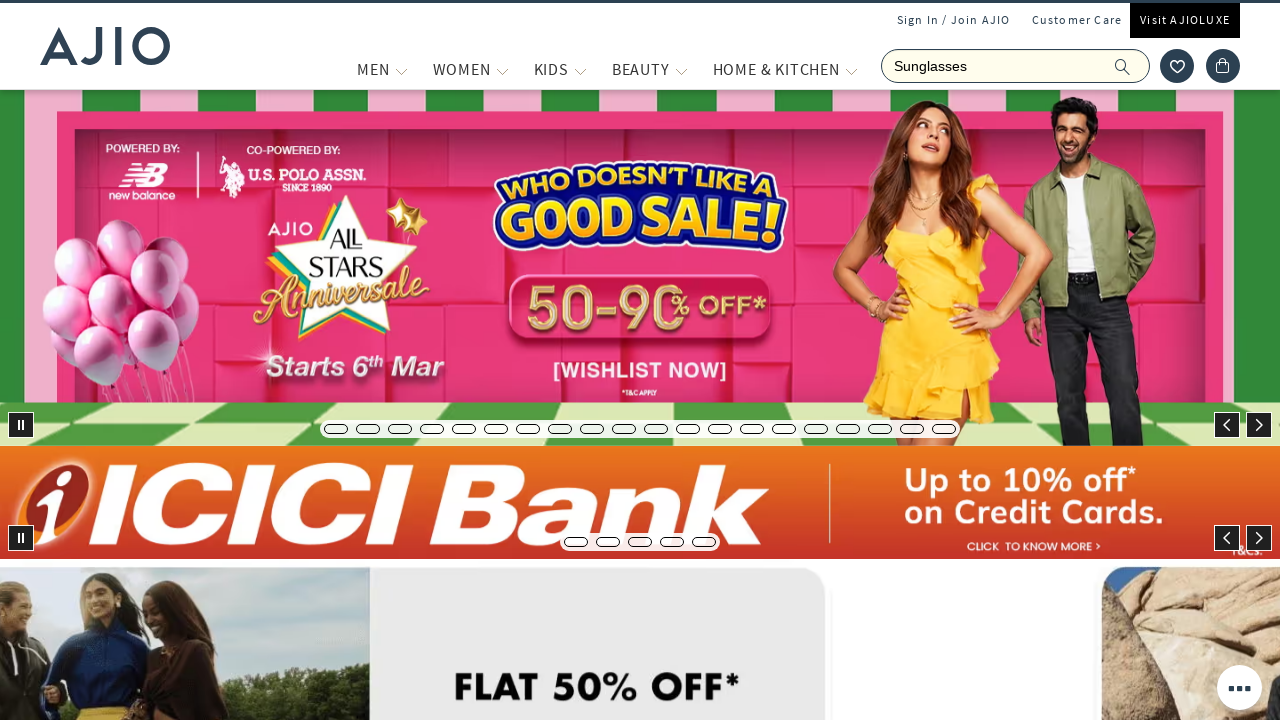

Pressed Enter to search for sunglasses on input[name='searchVal']
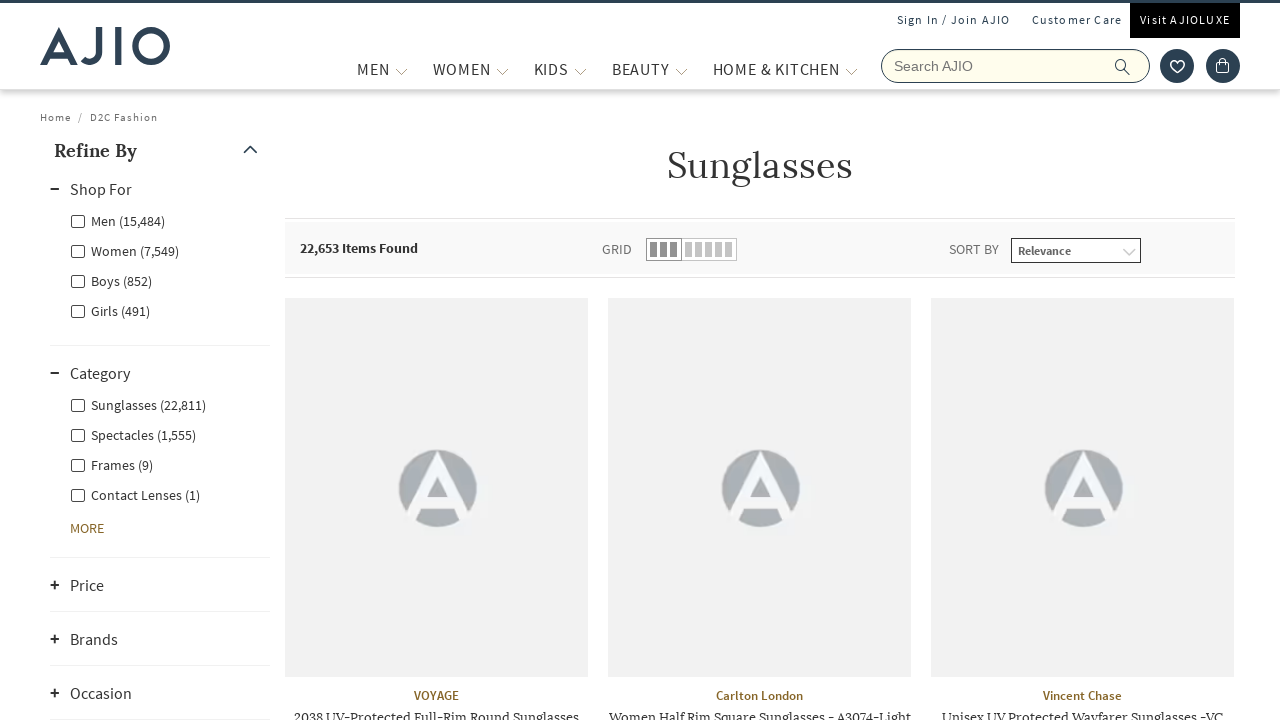

Search results loaded and Men filter became available
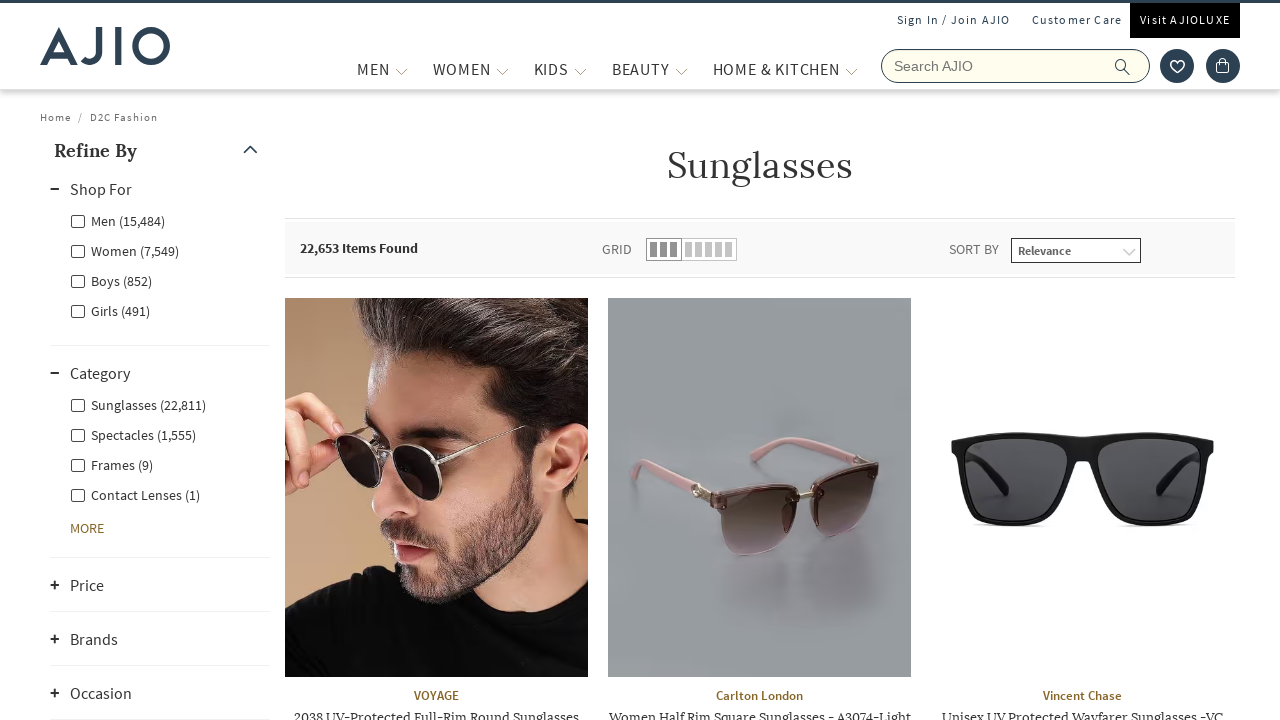

Clicked on Men filter at (118, 220) on xpath=//label[contains(text(),'Men')]
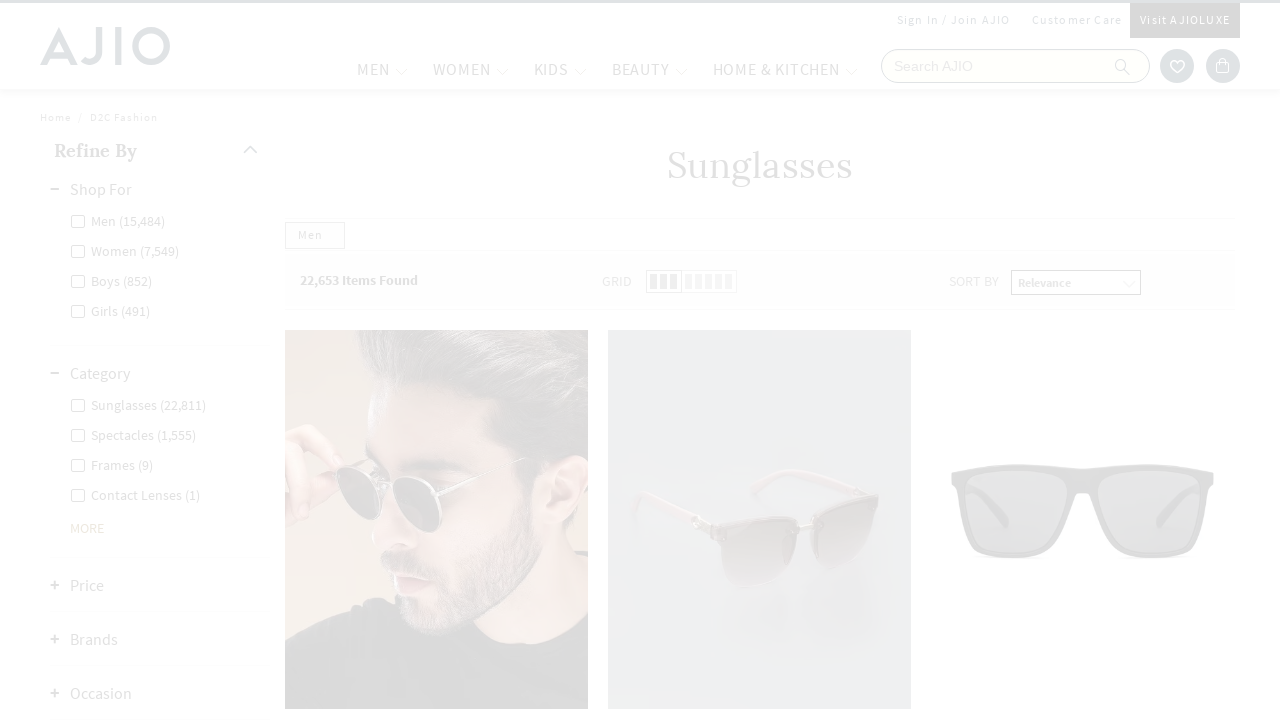

Waited for Men filter to apply
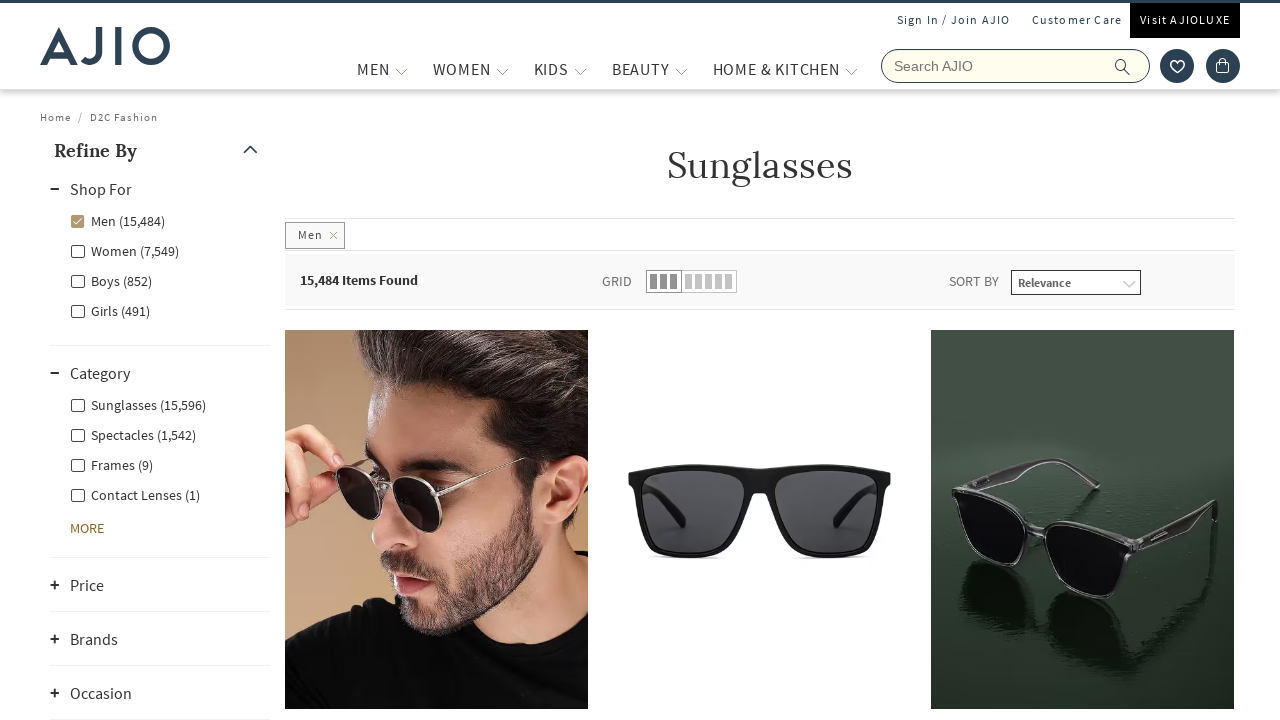

Clicked on brands filter section at (94, 639) on xpath=//span[text()='brands']
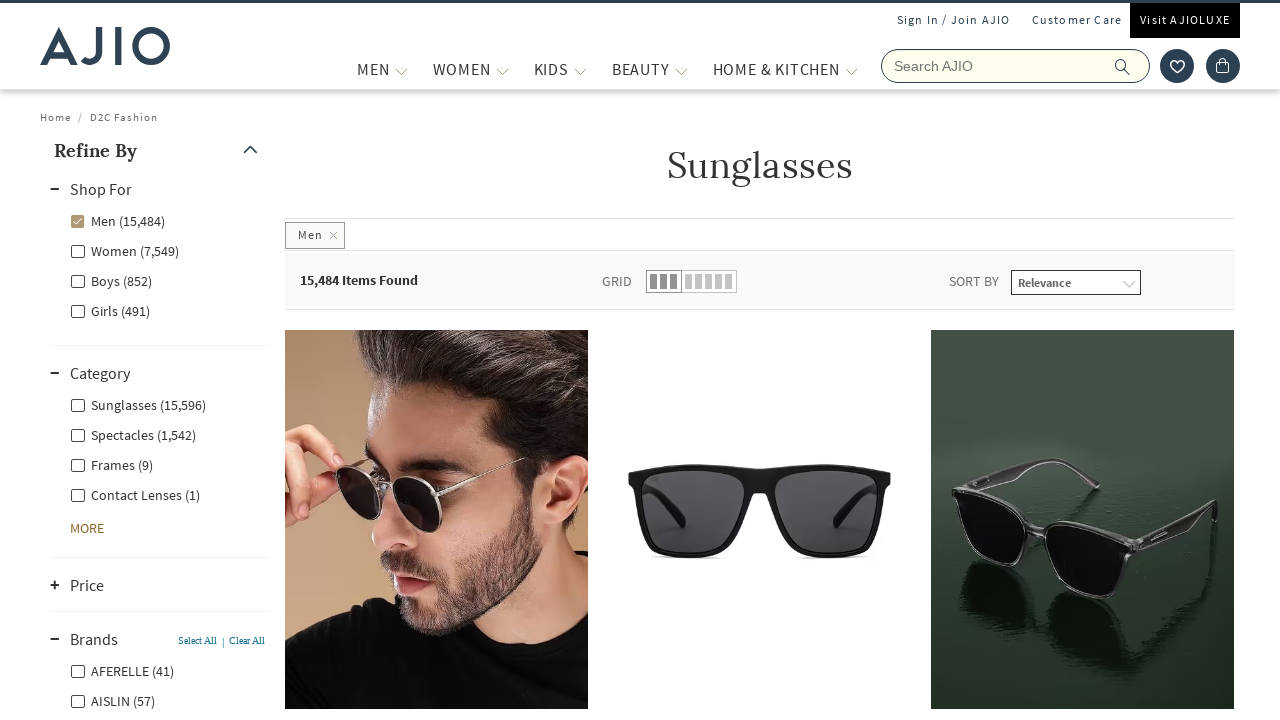

Waited for brands filter to expand
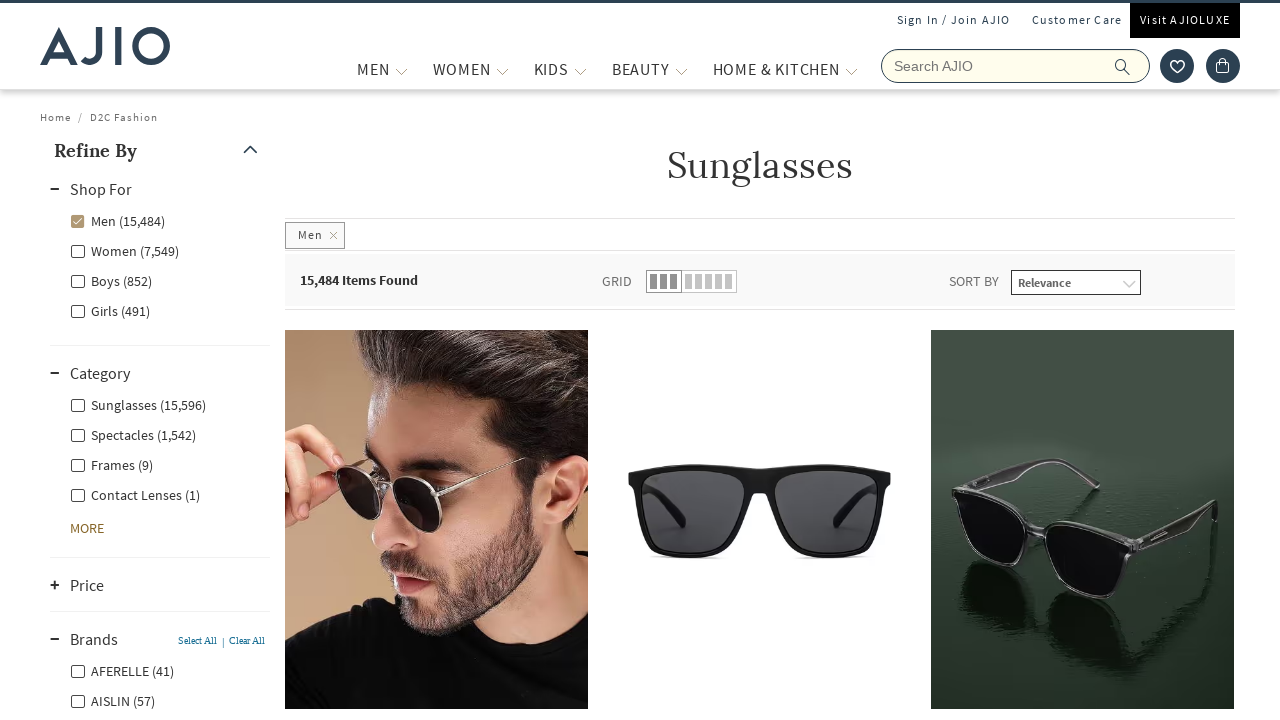

Clicked on AISLIN brand filter at (112, 700) on xpath=//label[contains(text(),'AISLIN')]
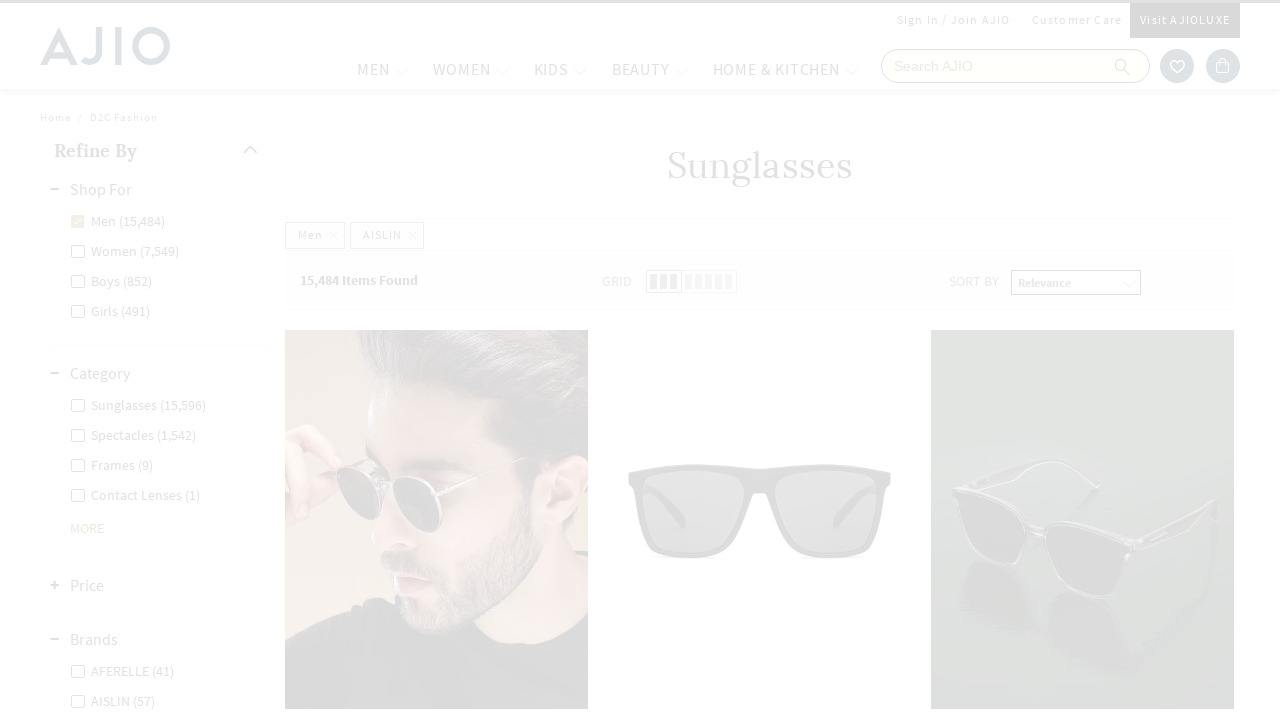

Waited for AISLIN brand filter to apply
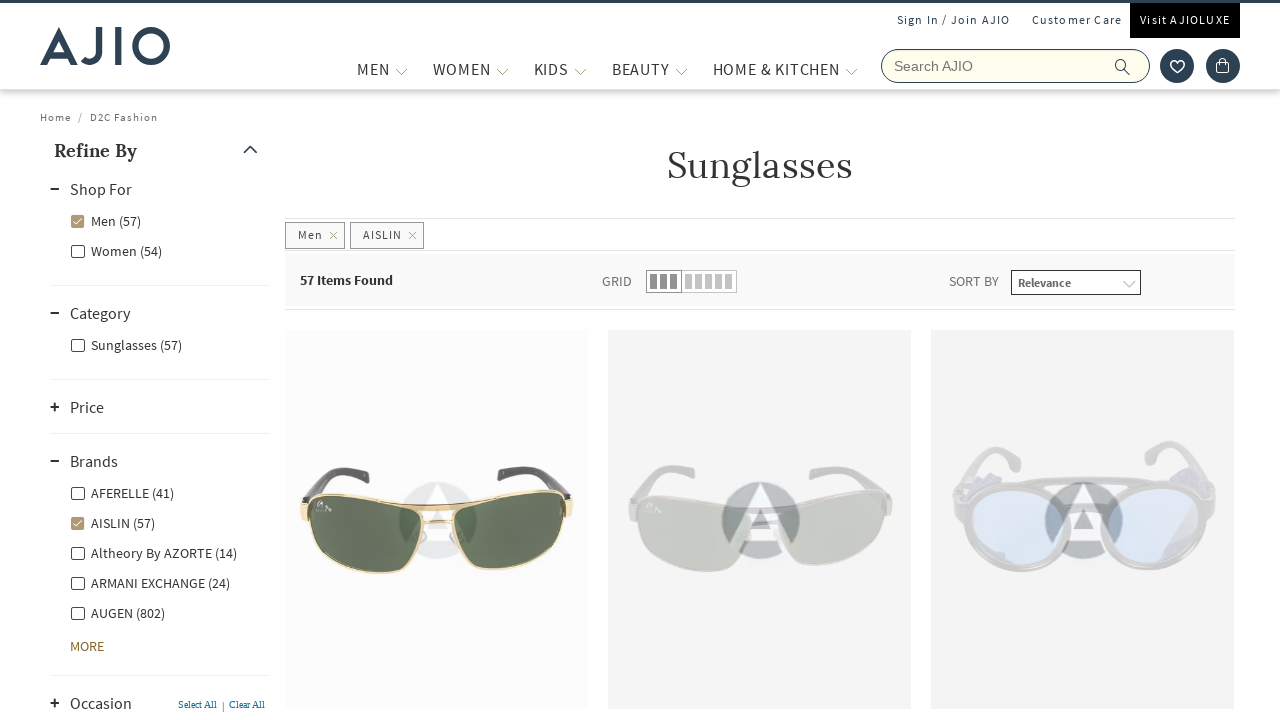

Clicked on a product image from filtered results at (436, 519) on .rilrtl-products-list__item img
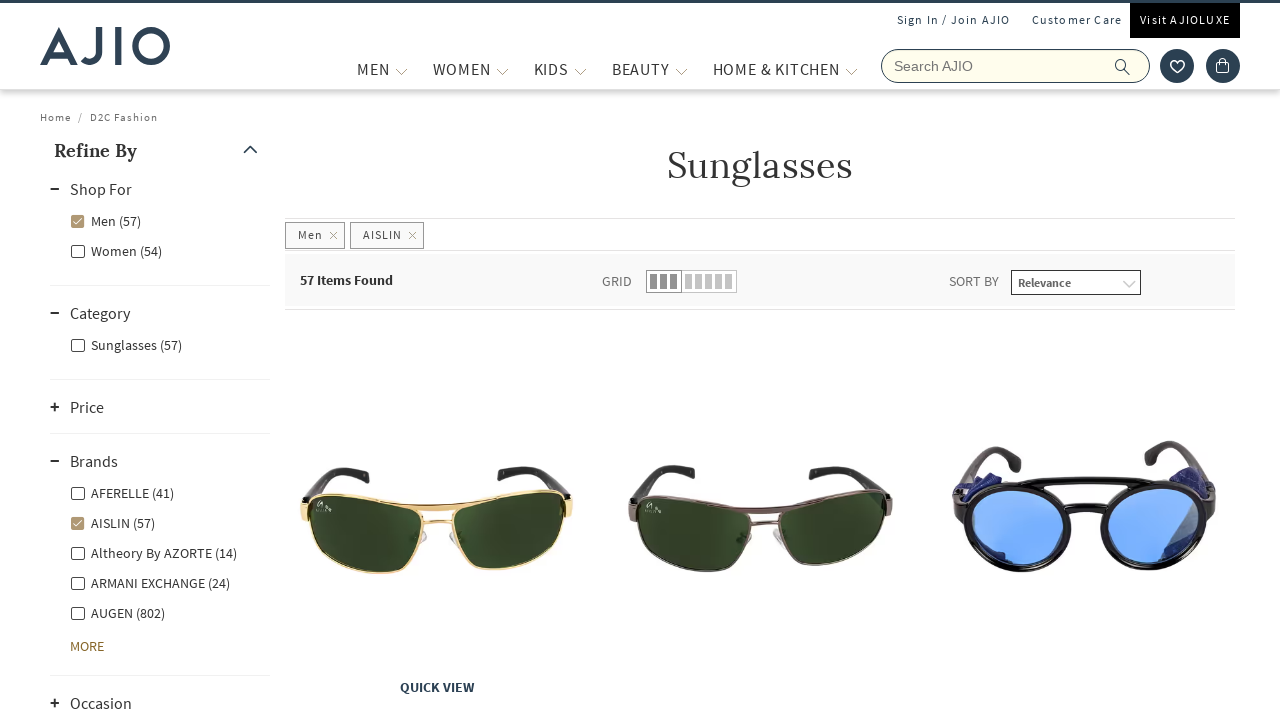

Waited for product page to load
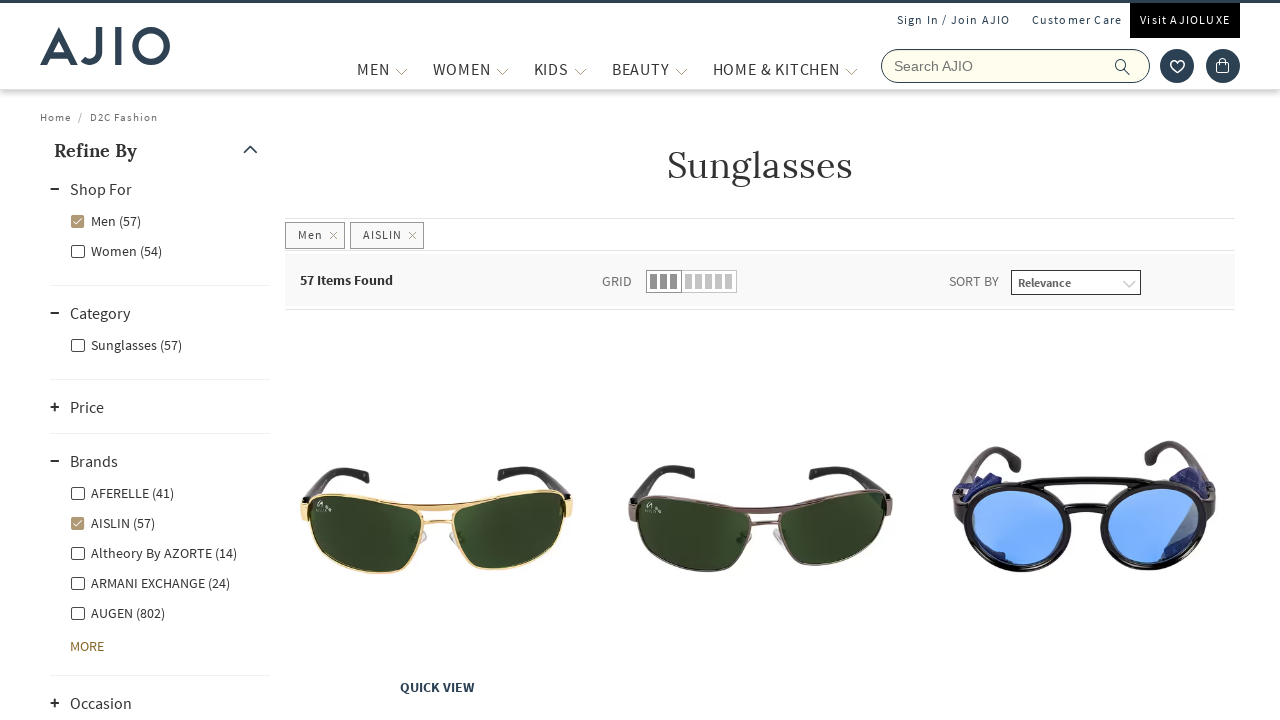

Switched to new product page tab
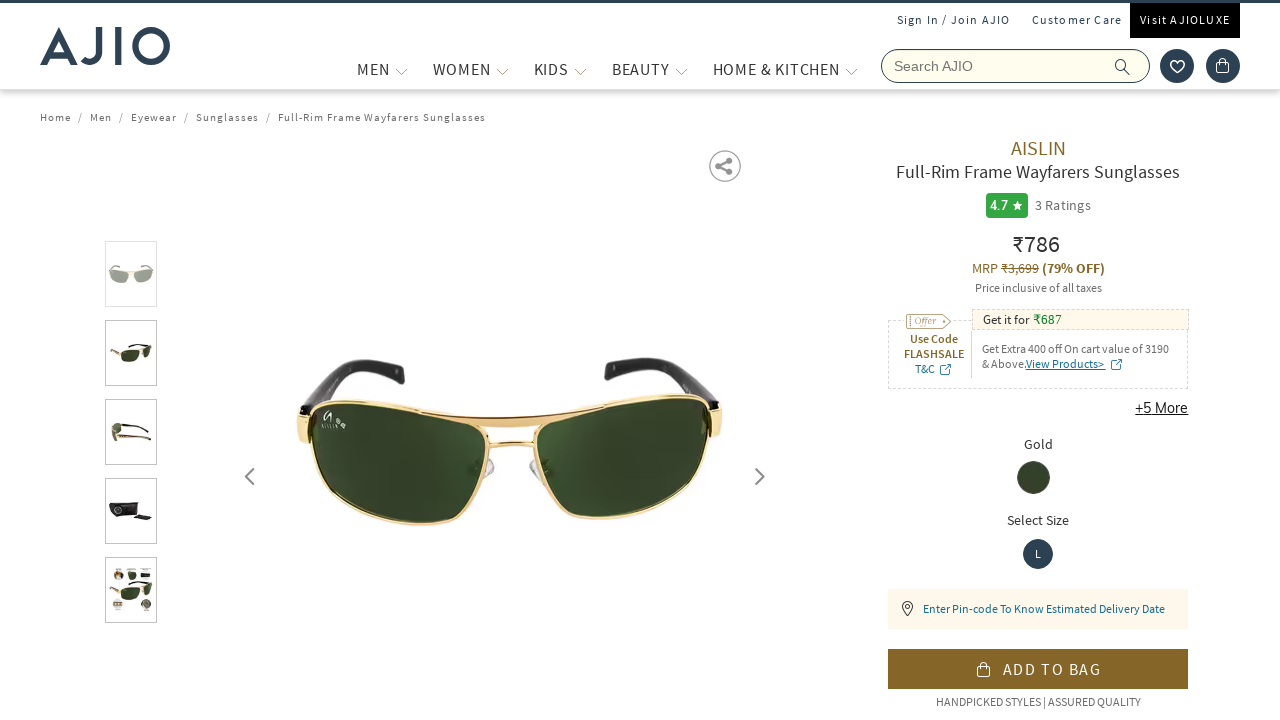

ADD TO BAG button appeared on product page
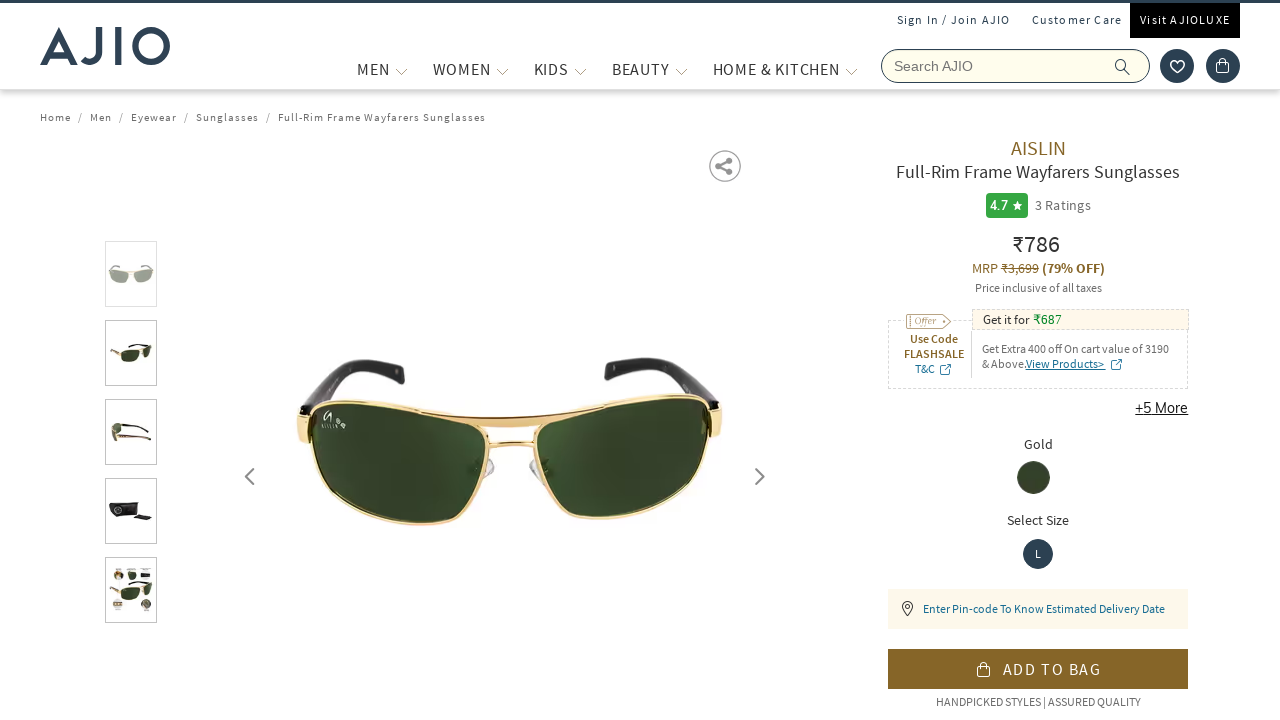

Clicked ADD TO BAG button at (1052, 669) on xpath=//span[text()='ADD TO BAG']
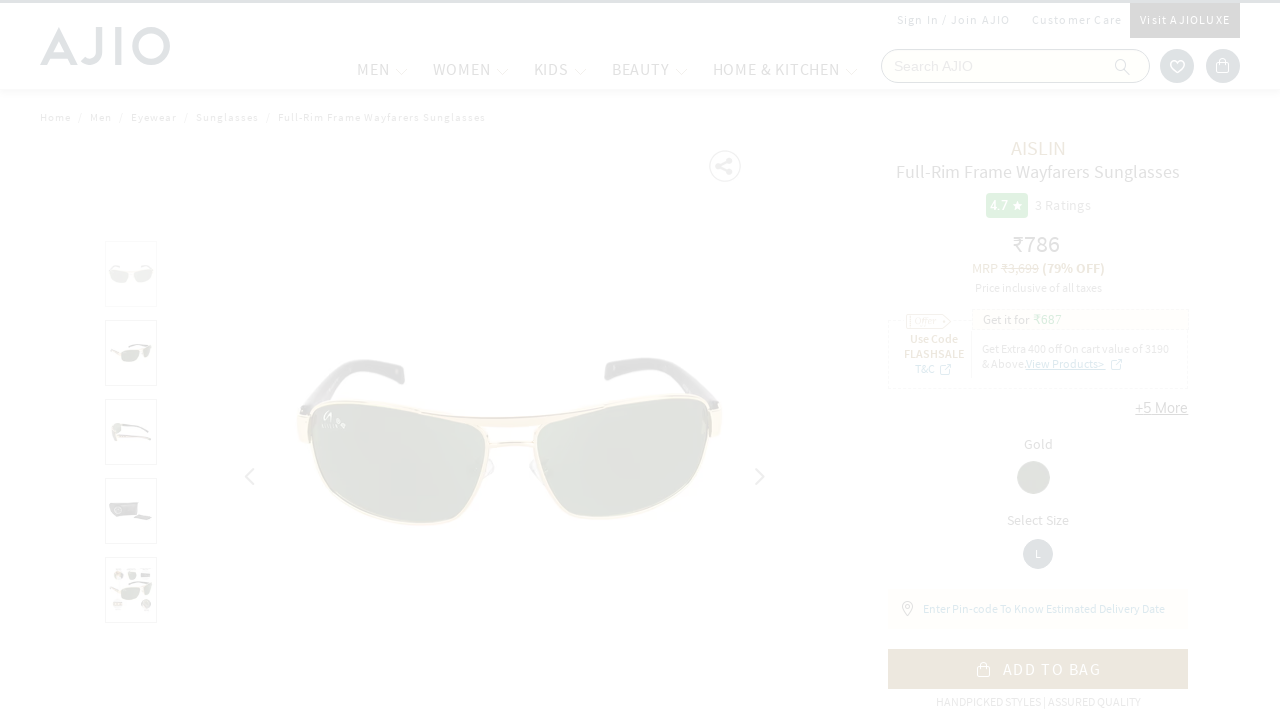

Waited for product to be added to bag
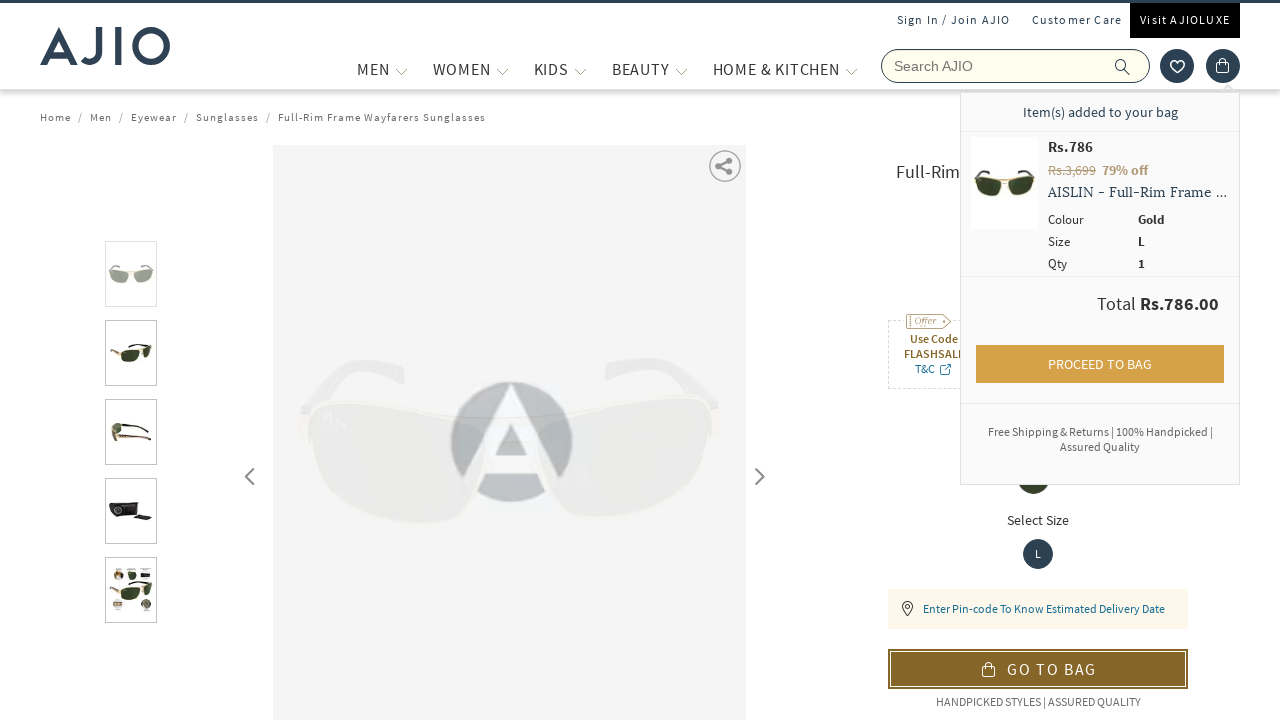

Clicked GO TO BAG button at (1052, 669) on xpath=//span[text()='GO TO BAG']
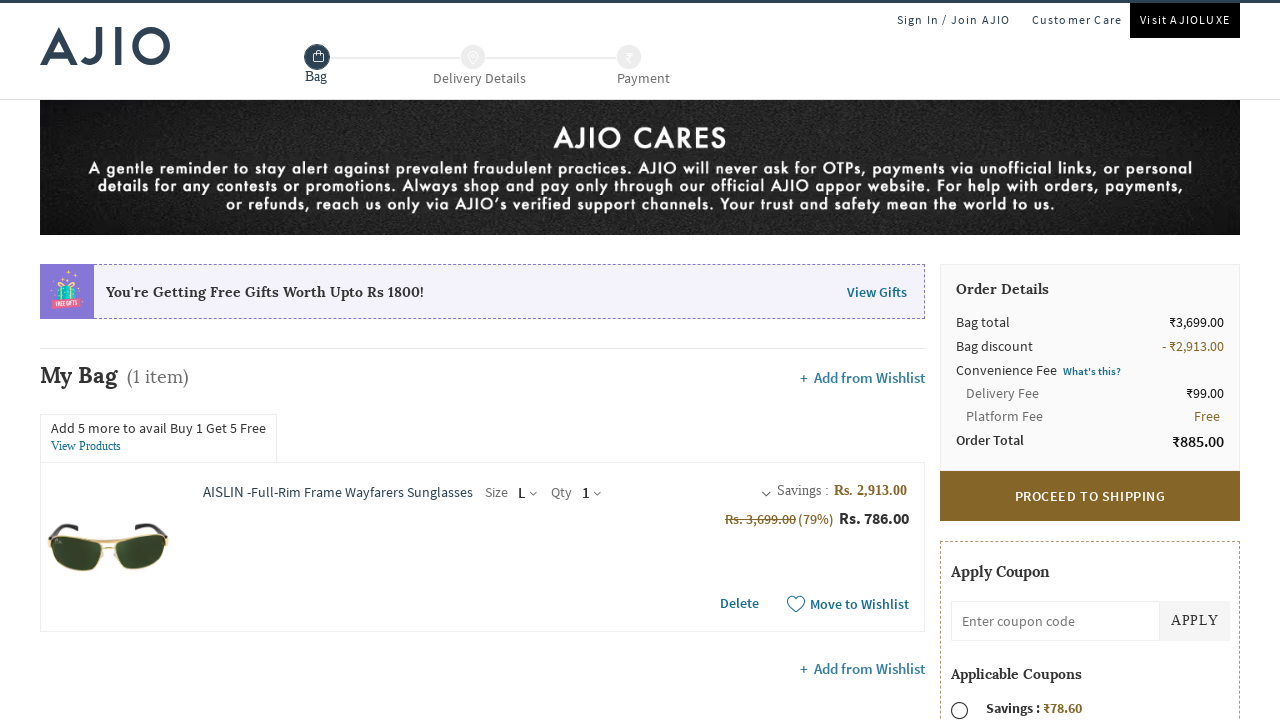

Navigated to shopping bag
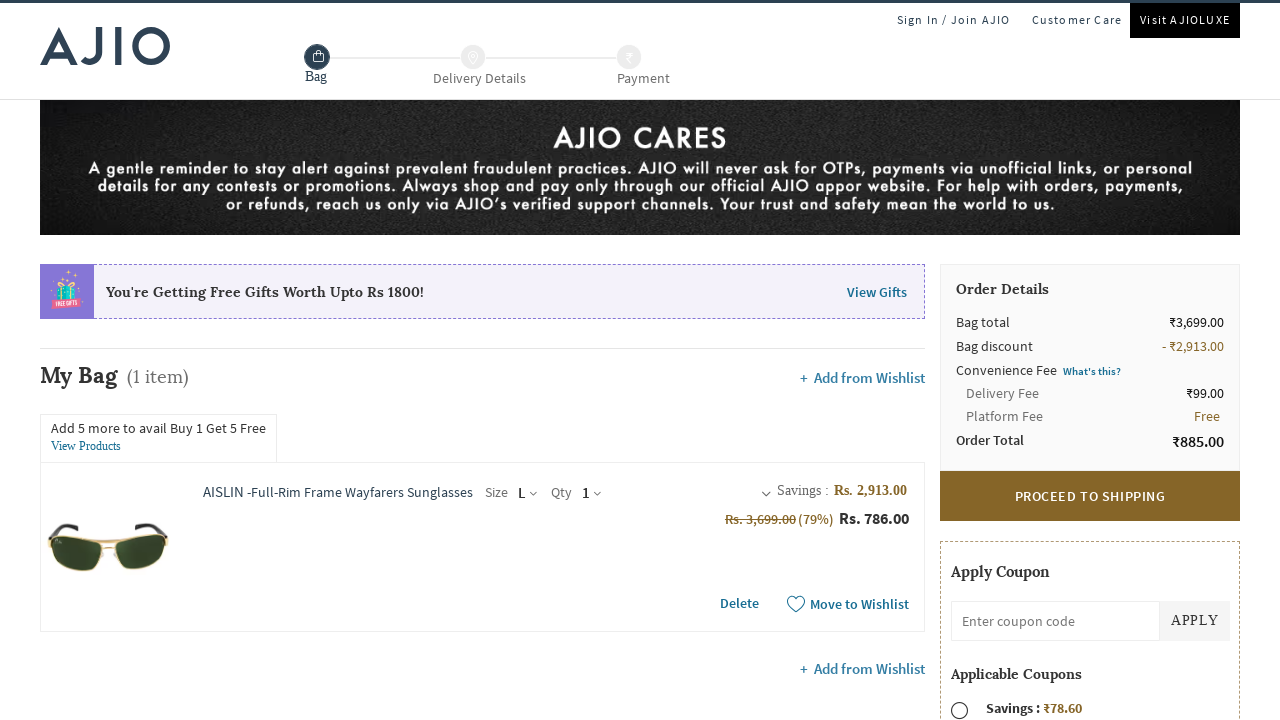

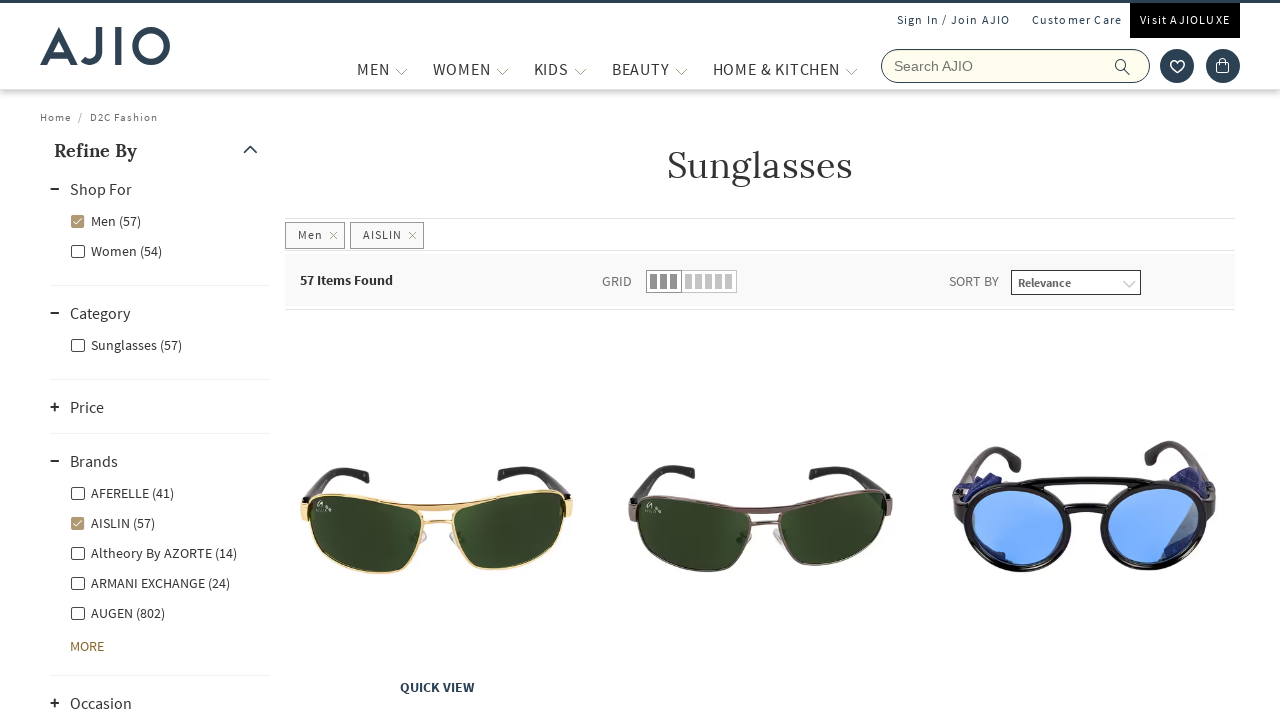